Tests basic browser navigation by visiting Playwright docs, navigating to Gmail, then using back, forward, and reload browser controls

Starting URL: https://playwright.dev/

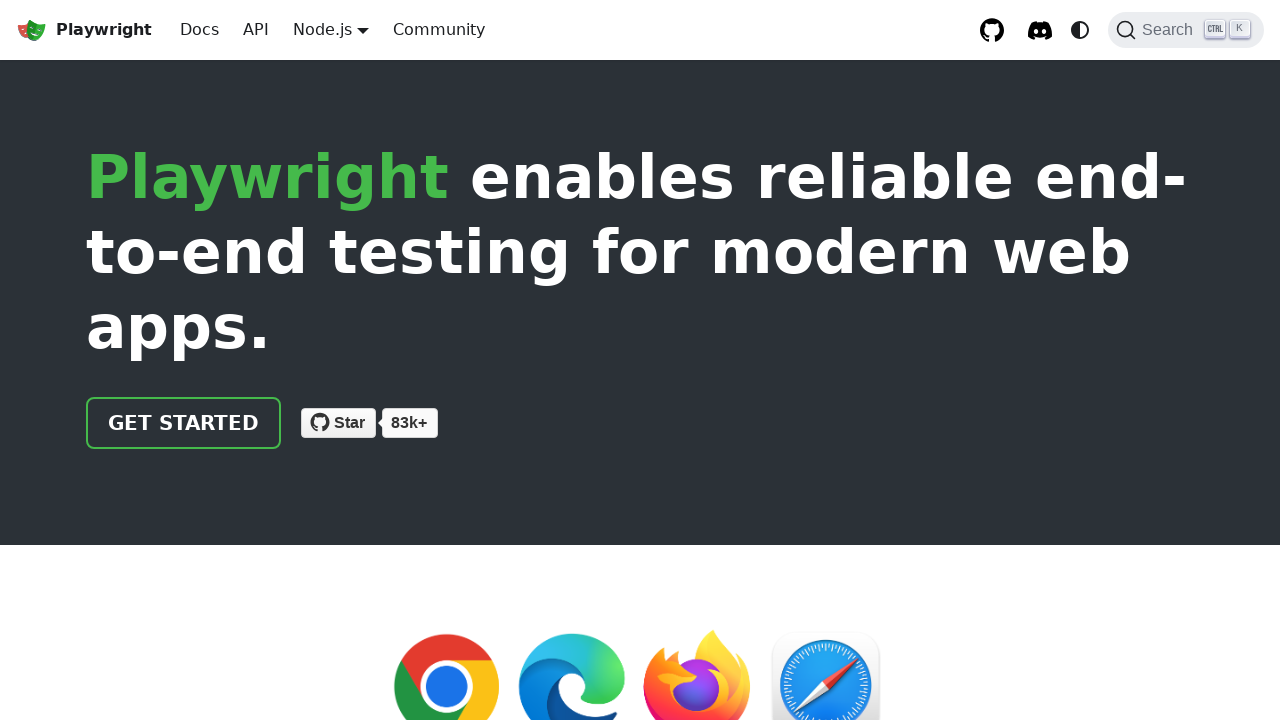

Retrieved page title
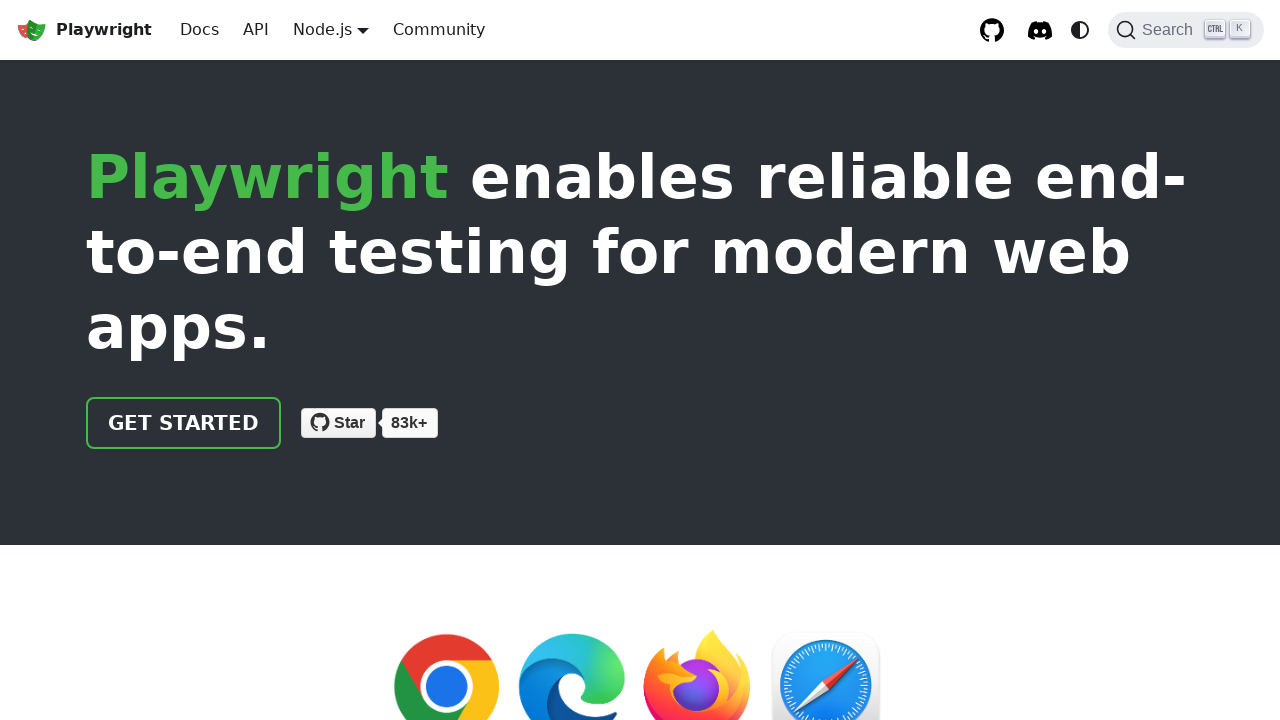

Verified page title contains 'Playwright'
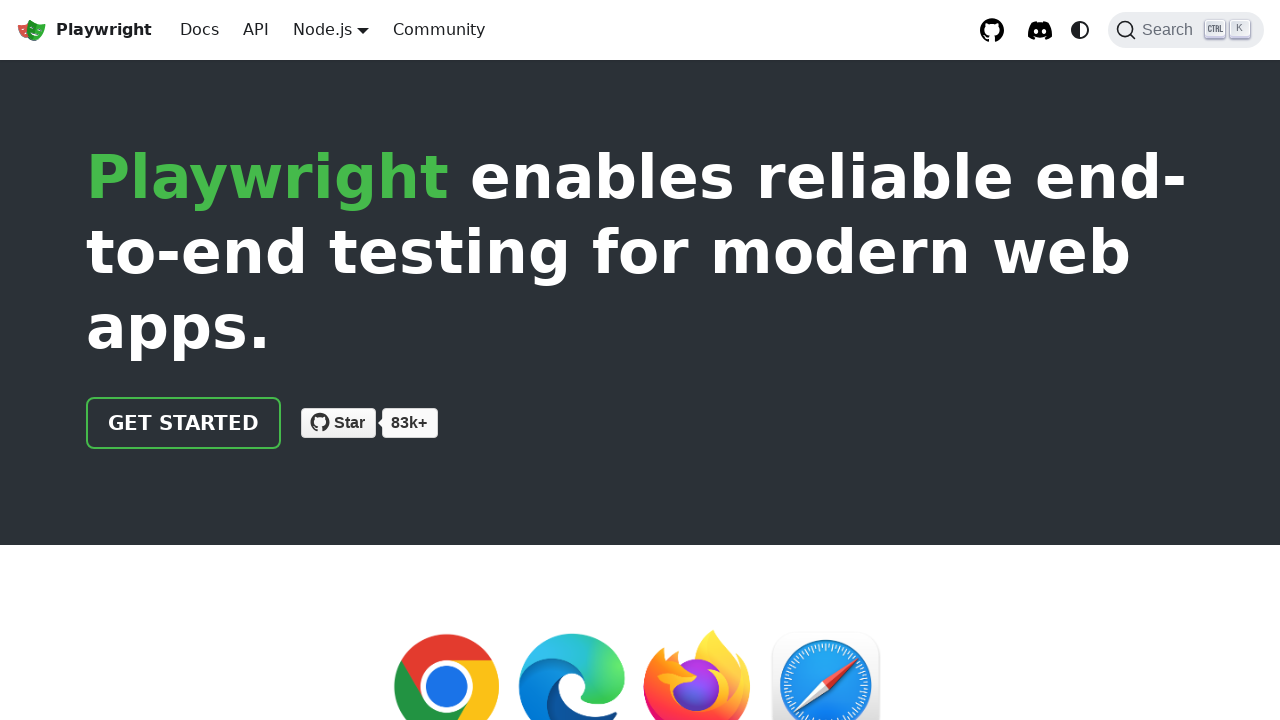

Navigated to Gmail
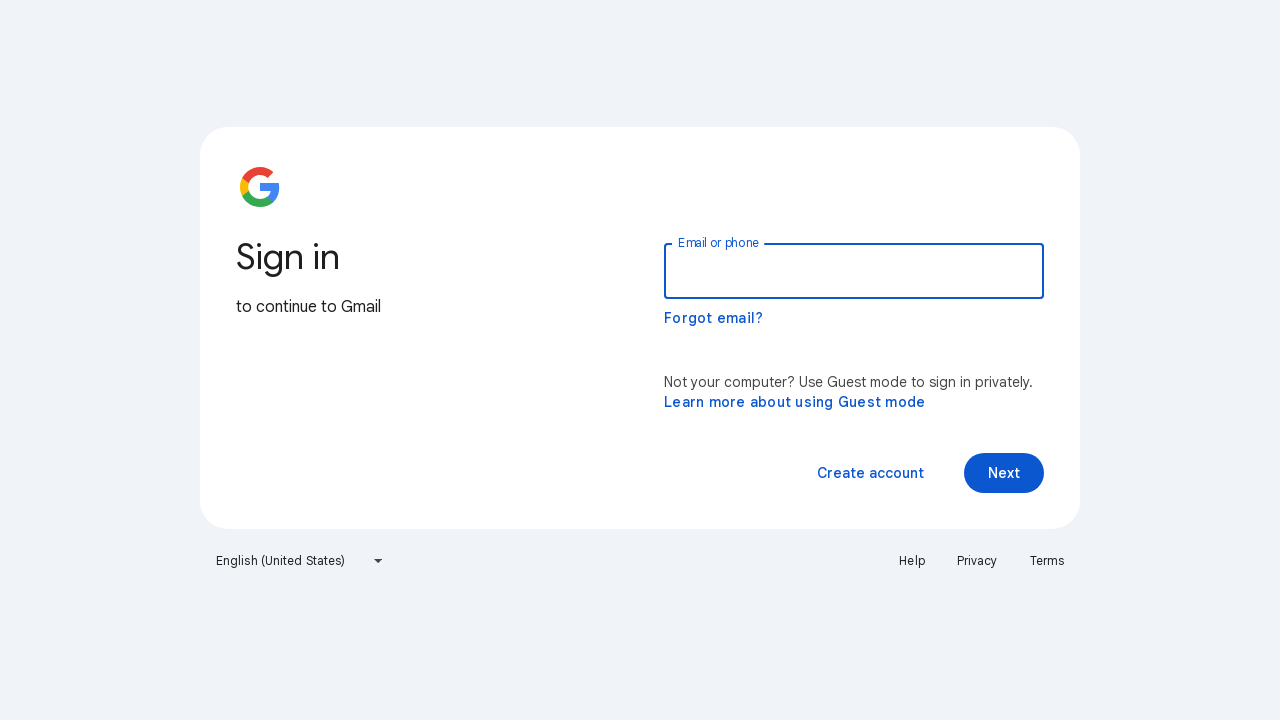

Navigated back to Playwright docs
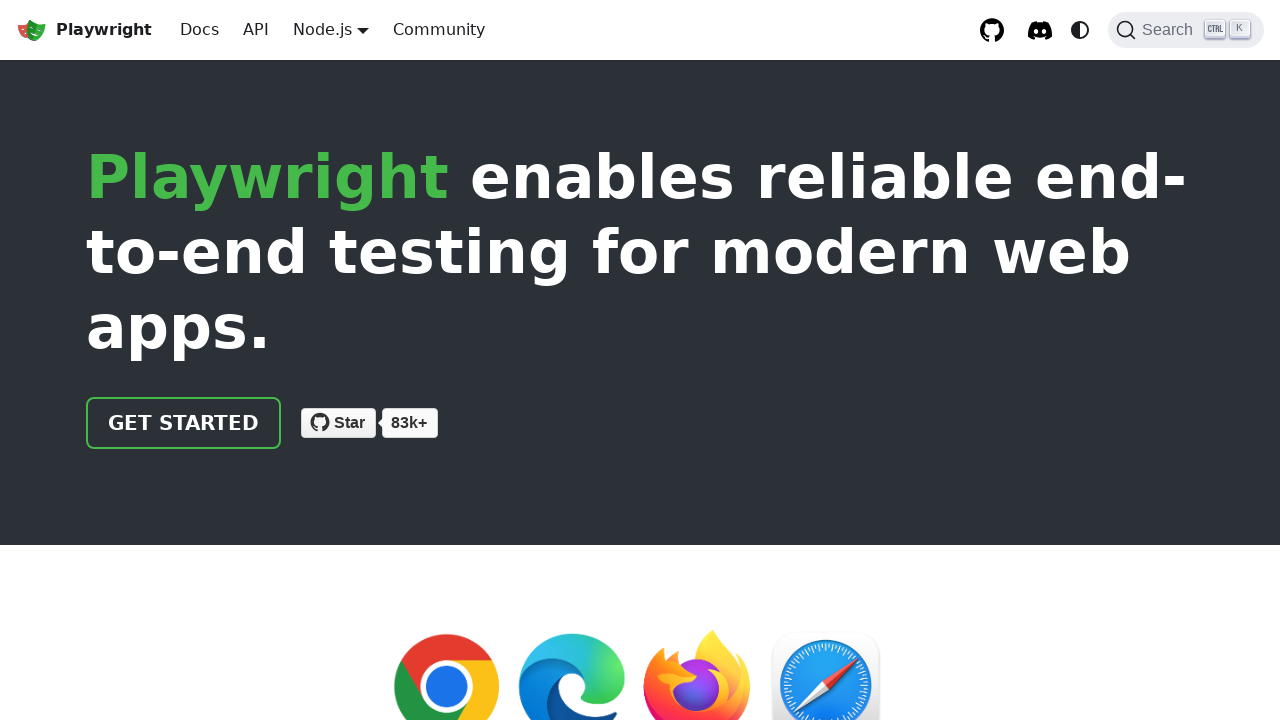

Navigated forward to Gmail
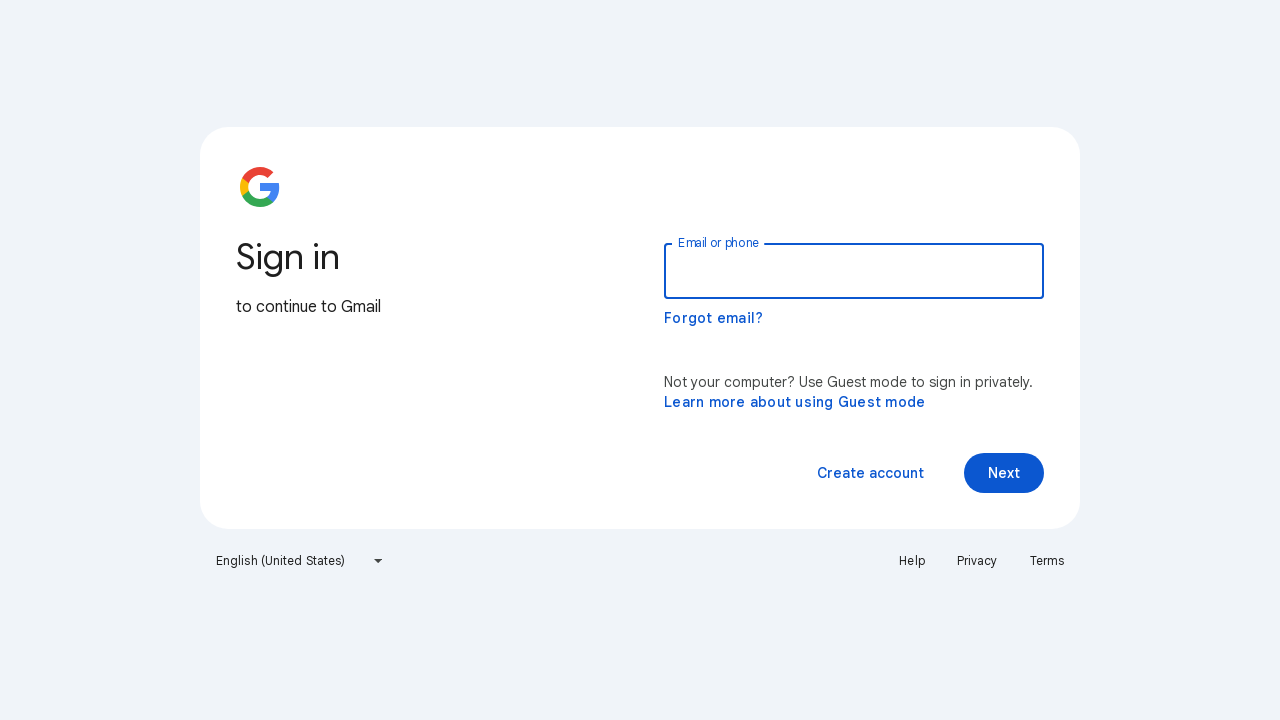

Reloaded the current page
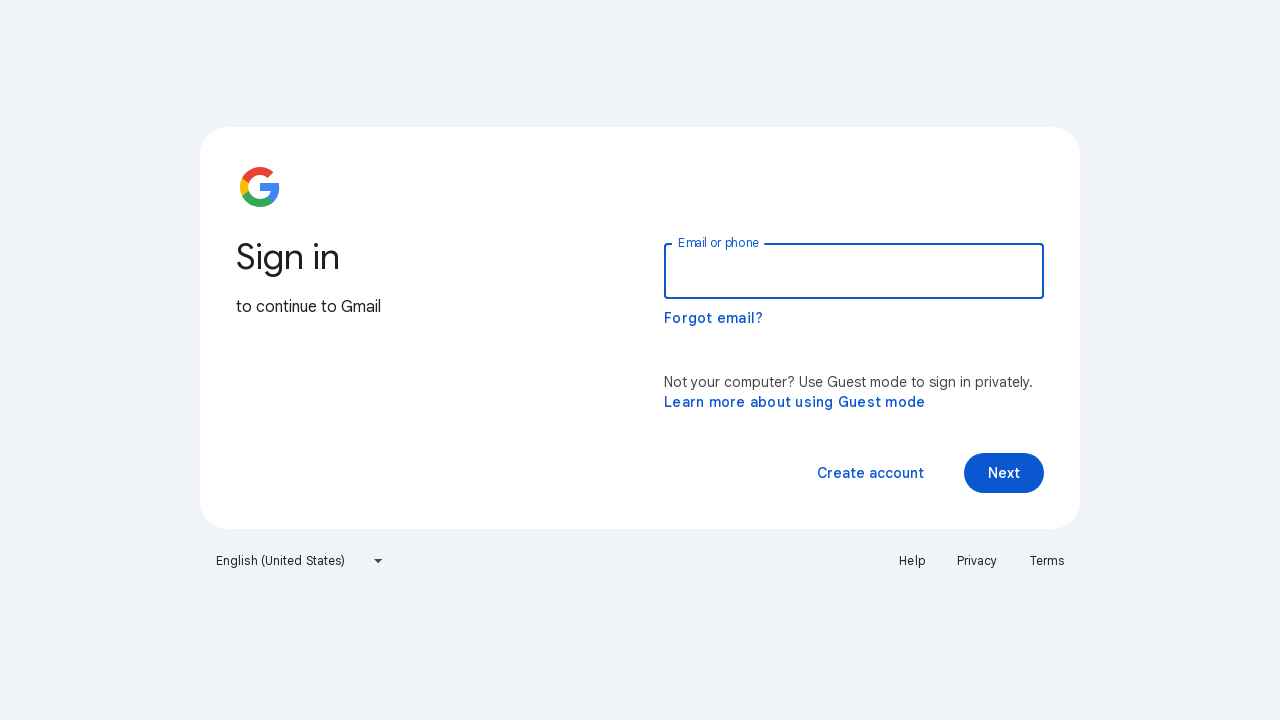

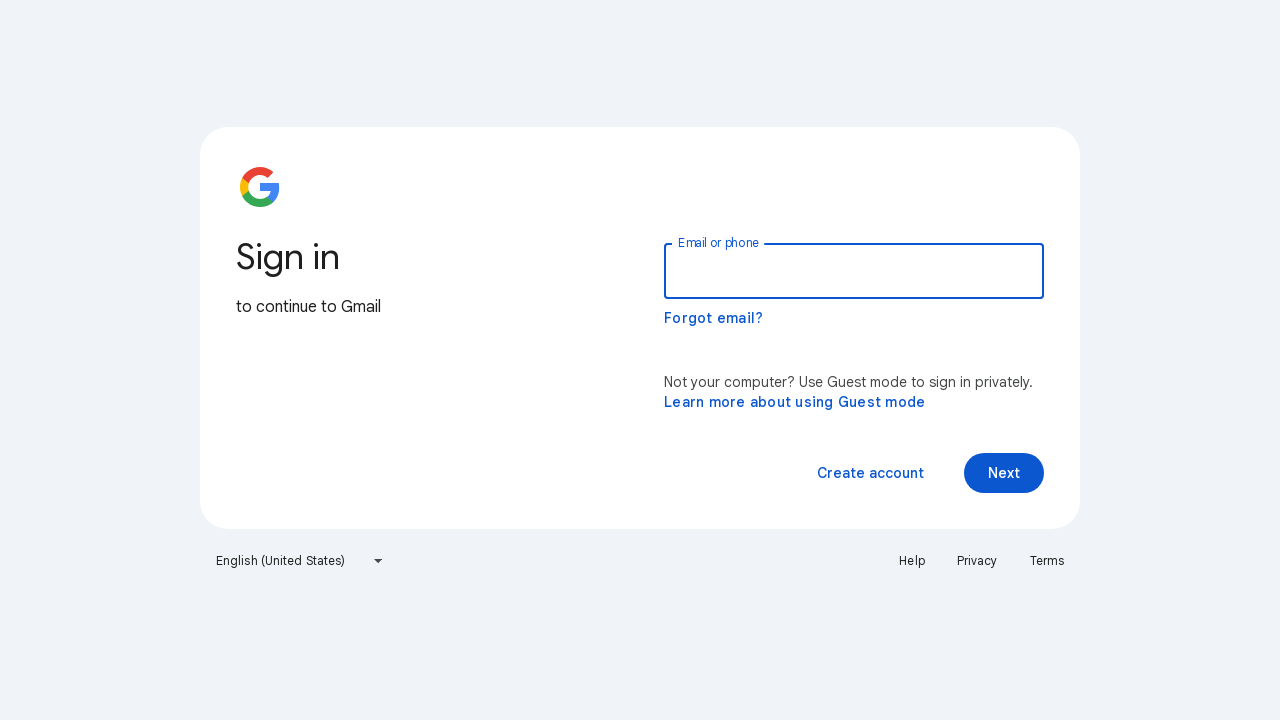